Visits the JPL Space images page and clicks the full image button to view the featured Mars image.

Starting URL: https://data-class-jpl-space.s3.amazonaws.com/JPL_Space/index.html

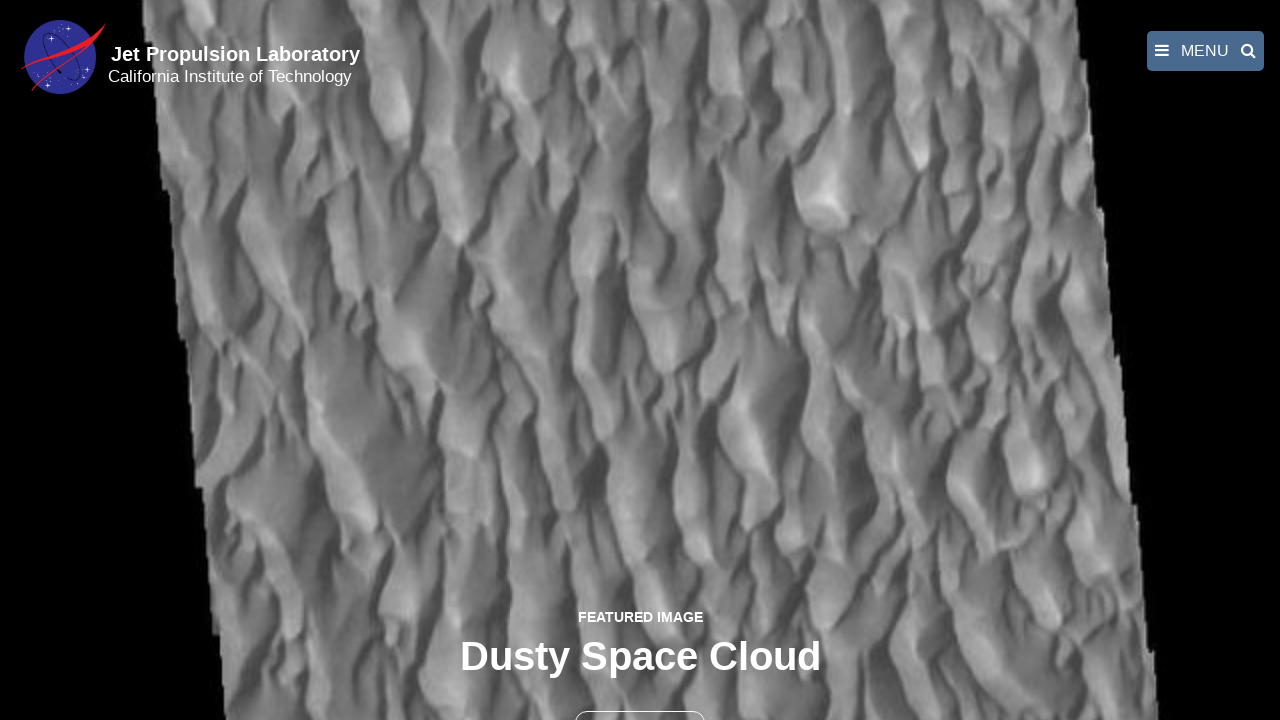

Navigated to JPL Space images page
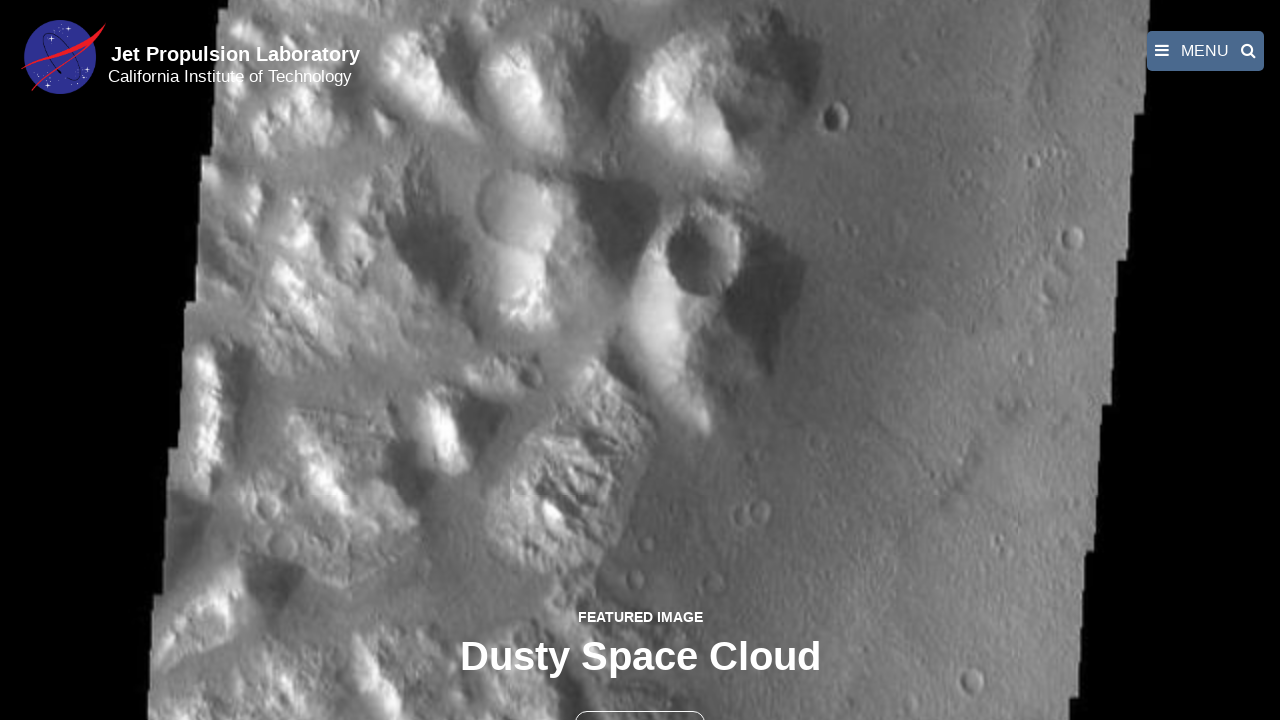

Clicked full image button to view featured Mars image at (640, 699) on button >> nth=1
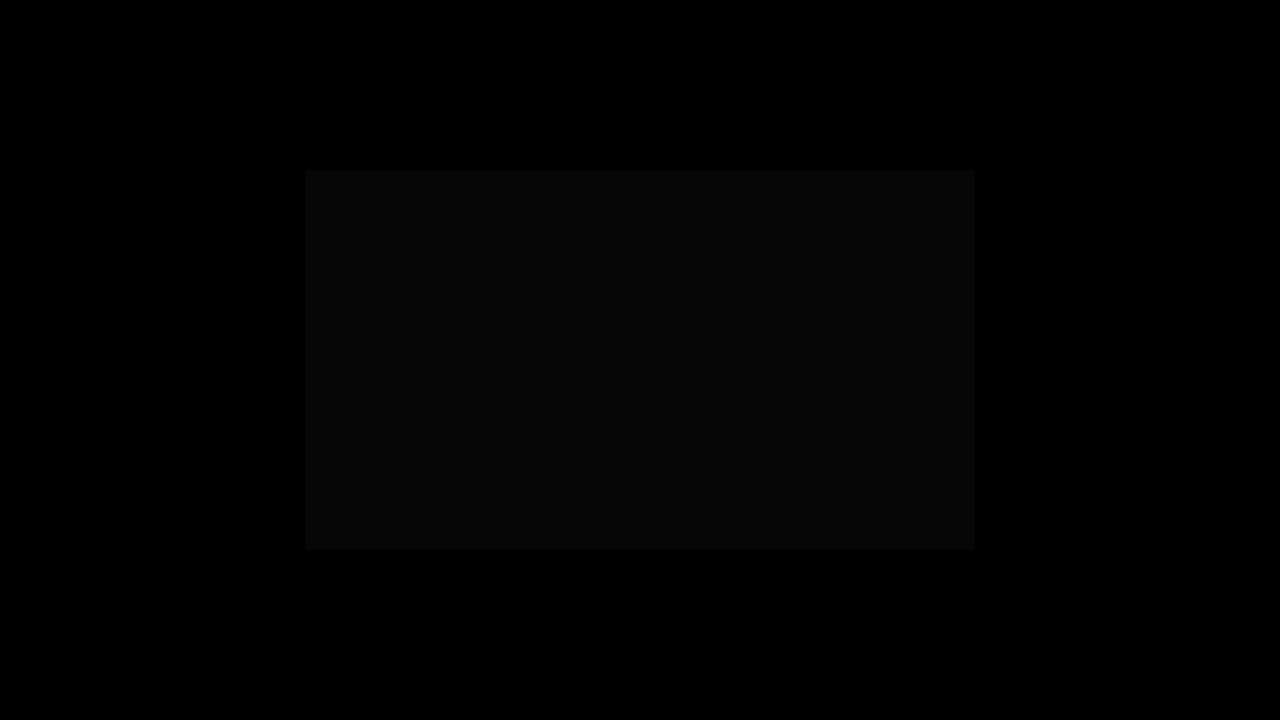

Full-size Mars image loaded
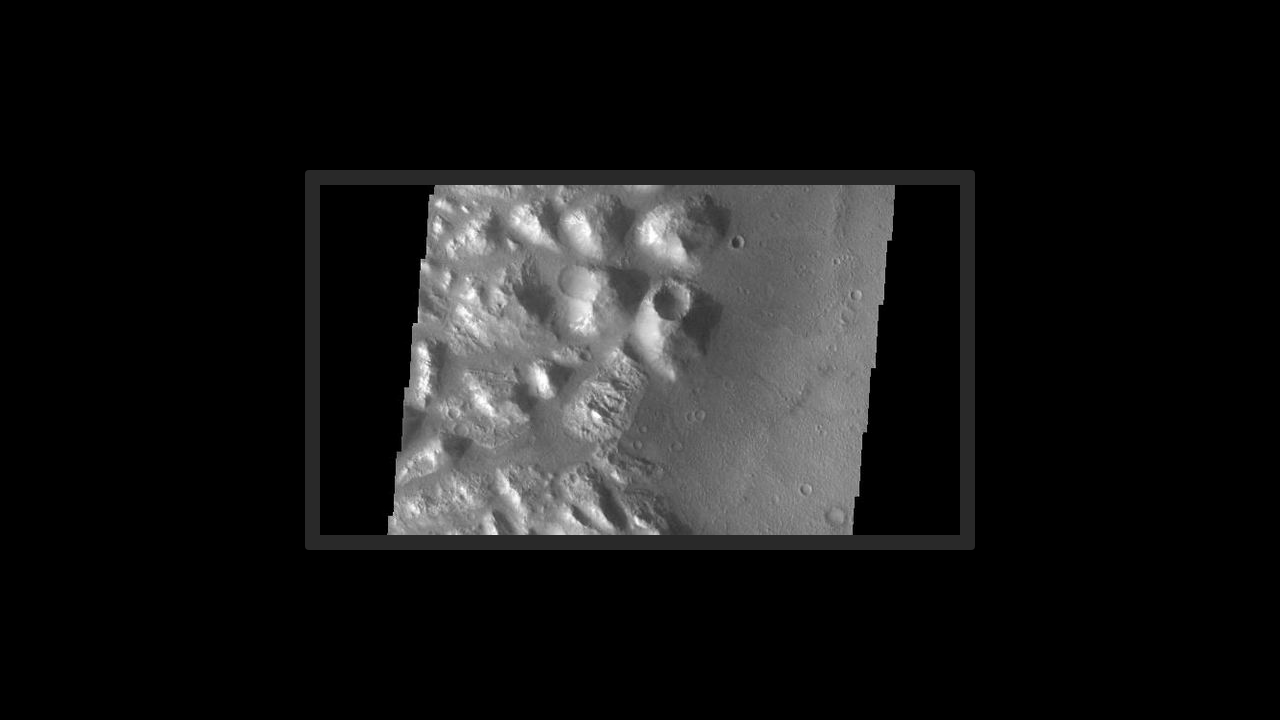

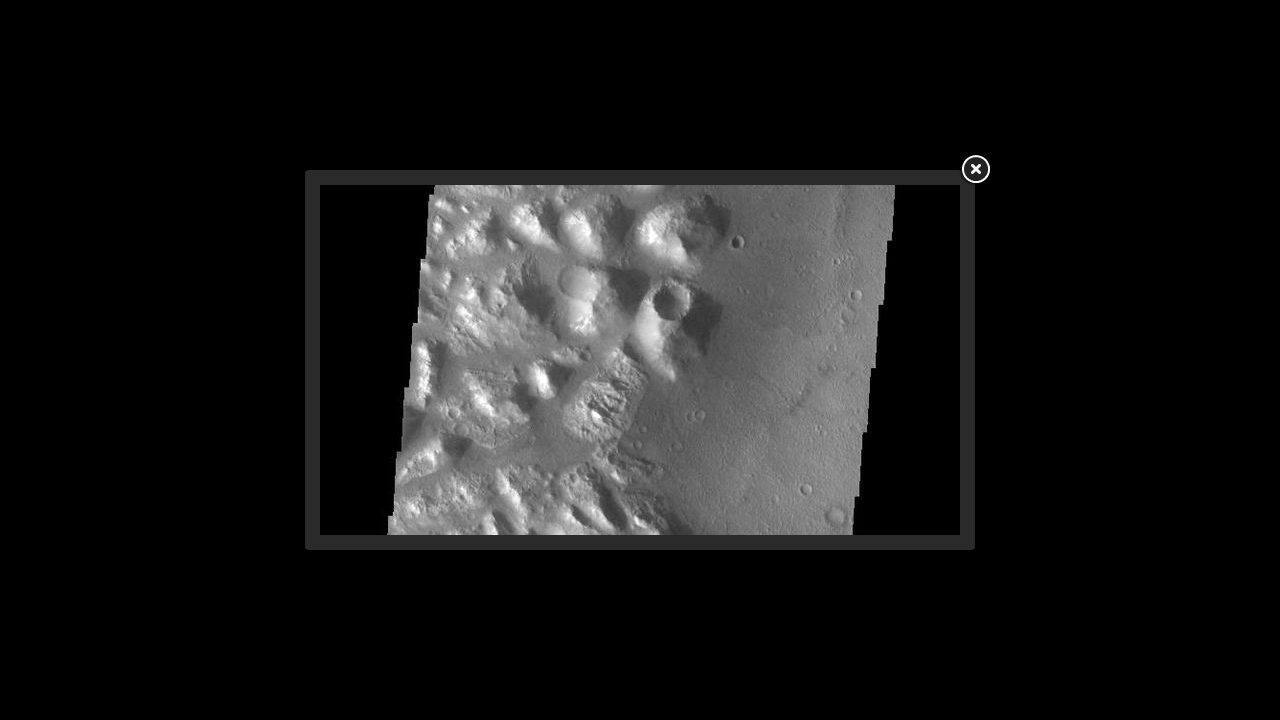